Navigates to the Automation Talks website and verifies the page loads by checking the title.

Starting URL: https://automationtalks.com/

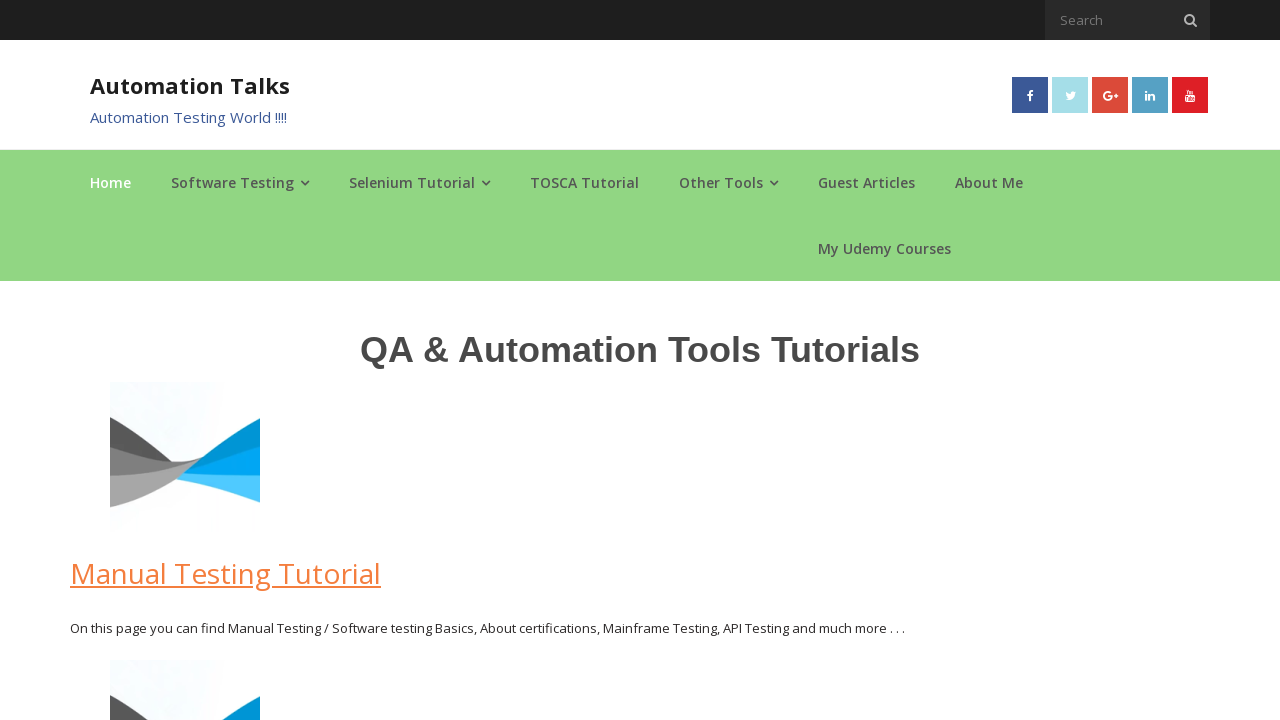

Navigated to https://automationtalks.com/
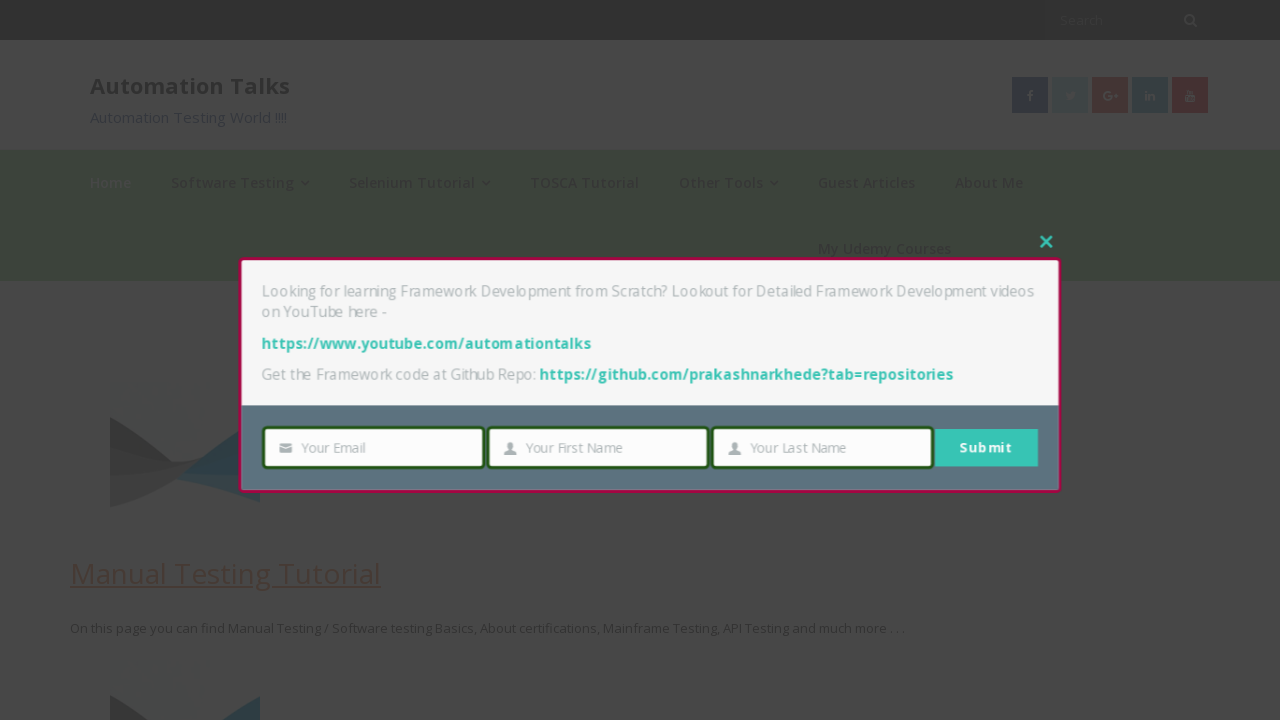

Page DOM content loaded
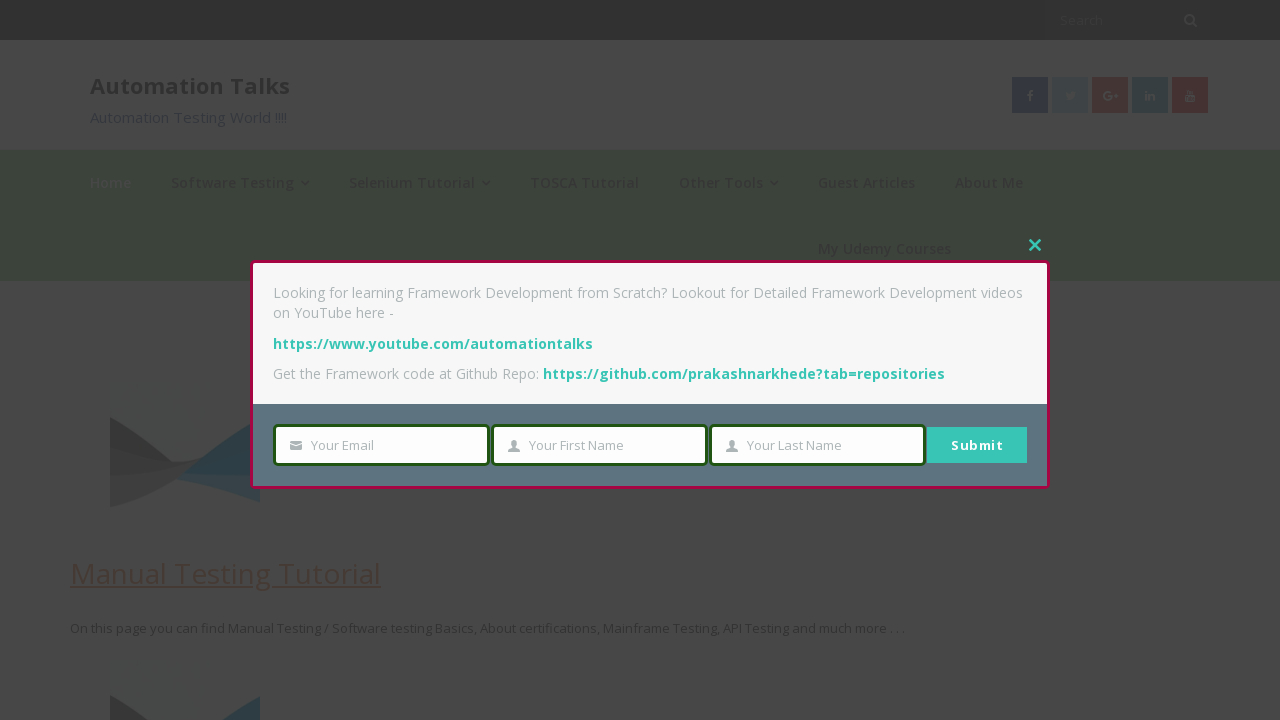

Retrieved page title: AutomationTalks - Learn Automation Testing
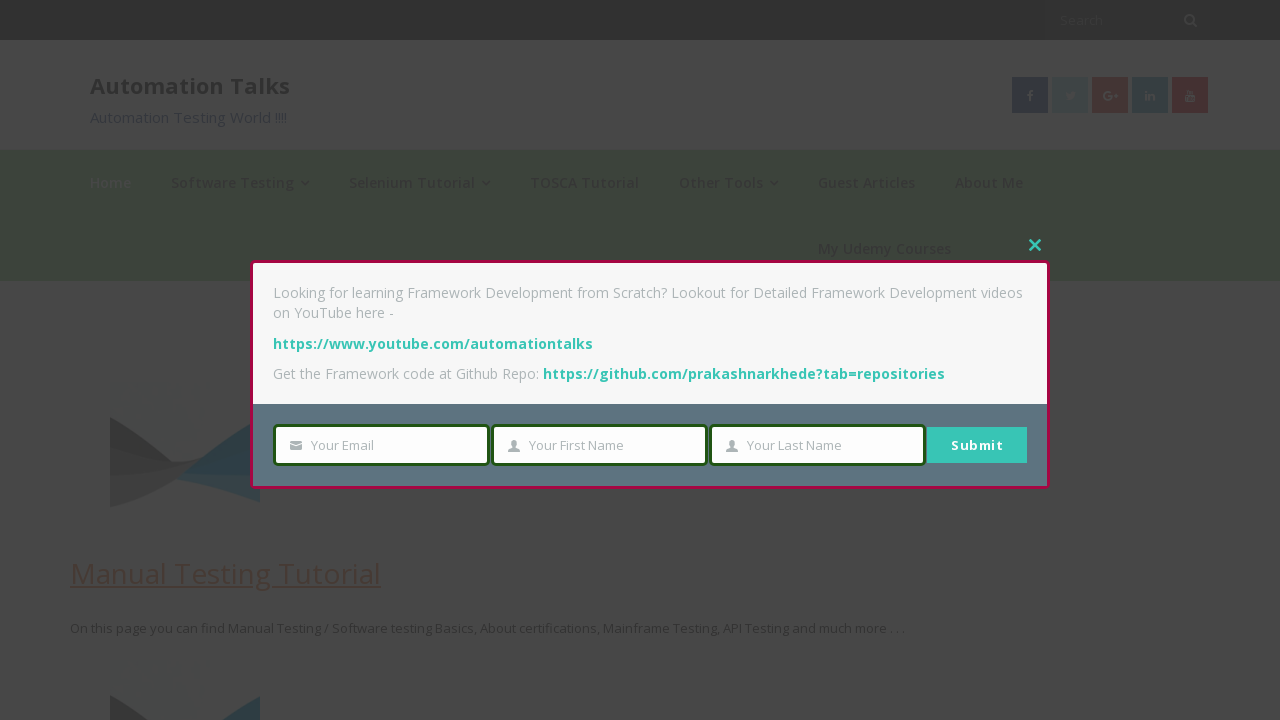

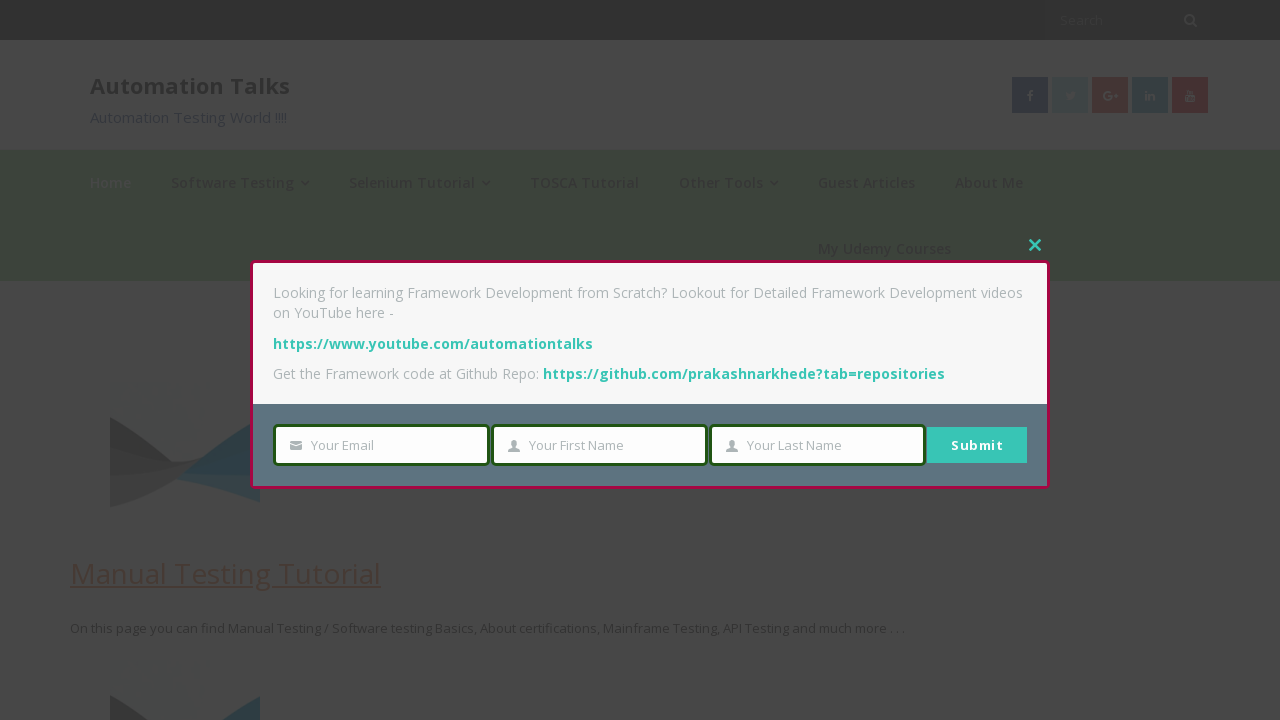